Tests A/B test opt-out by adding the opt-out cookie before visiting the A/B test page, then navigating to the test page and verifying opt-out

Starting URL: http://the-internet.herokuapp.com

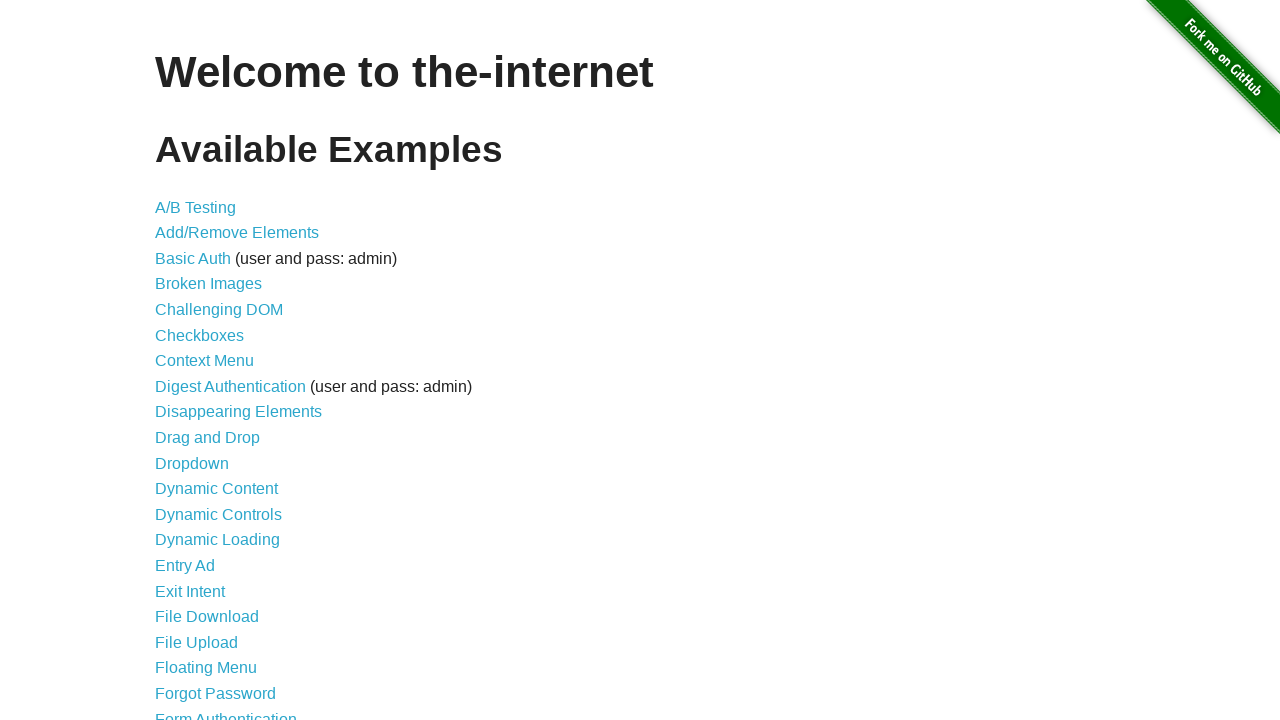

Added optimizelyOptOut cookie with value 'true' to the context
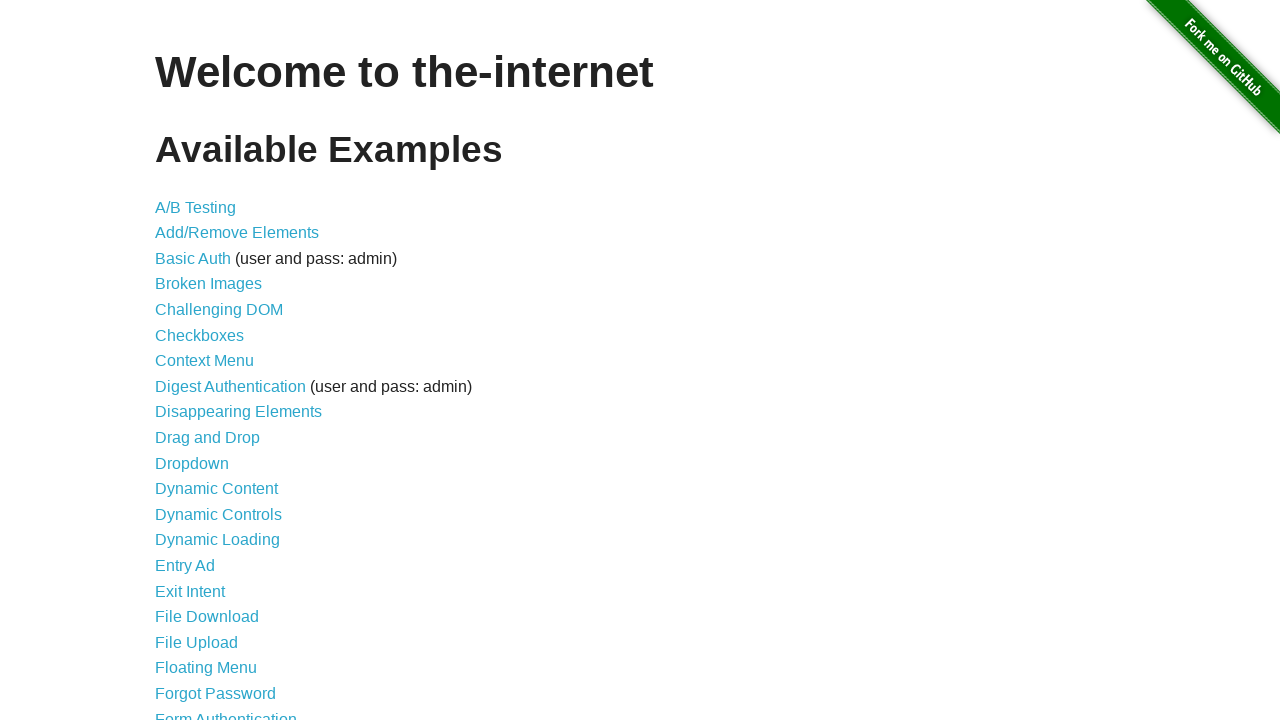

Navigated to A/B test page at http://the-internet.herokuapp.com/abtest
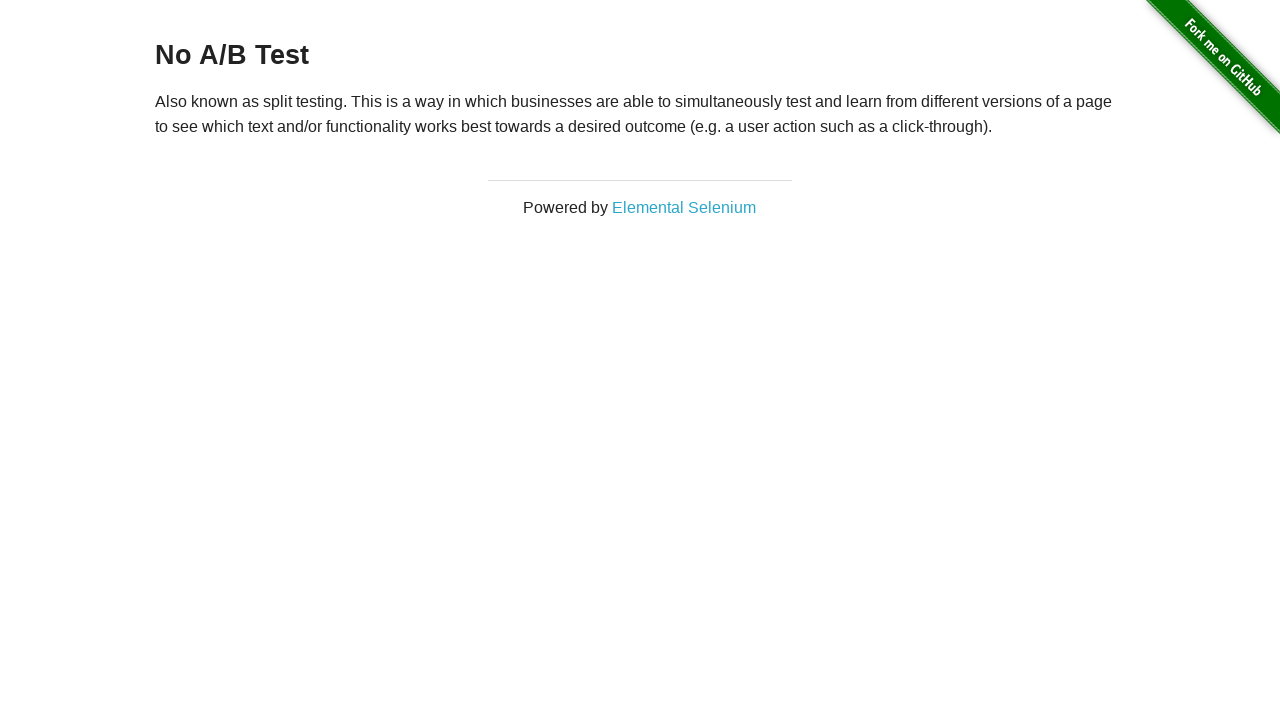

Heading element loaded, confirming A/B test opt-out was successful
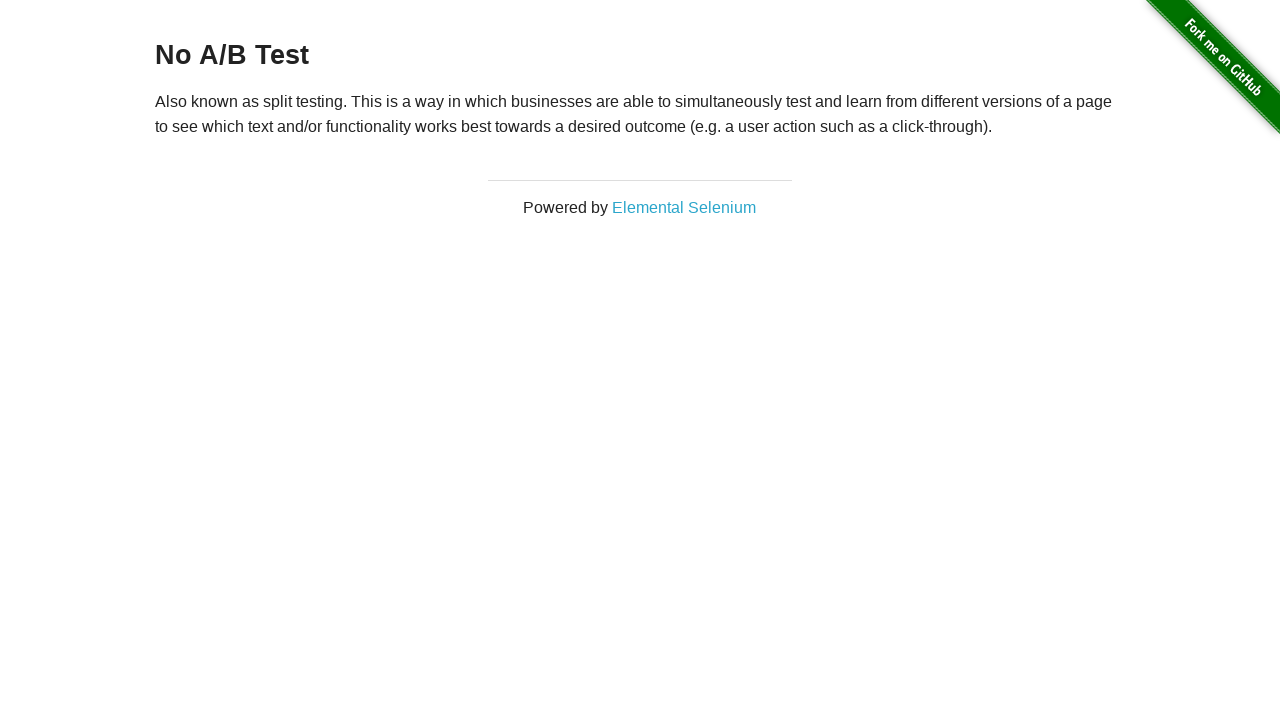

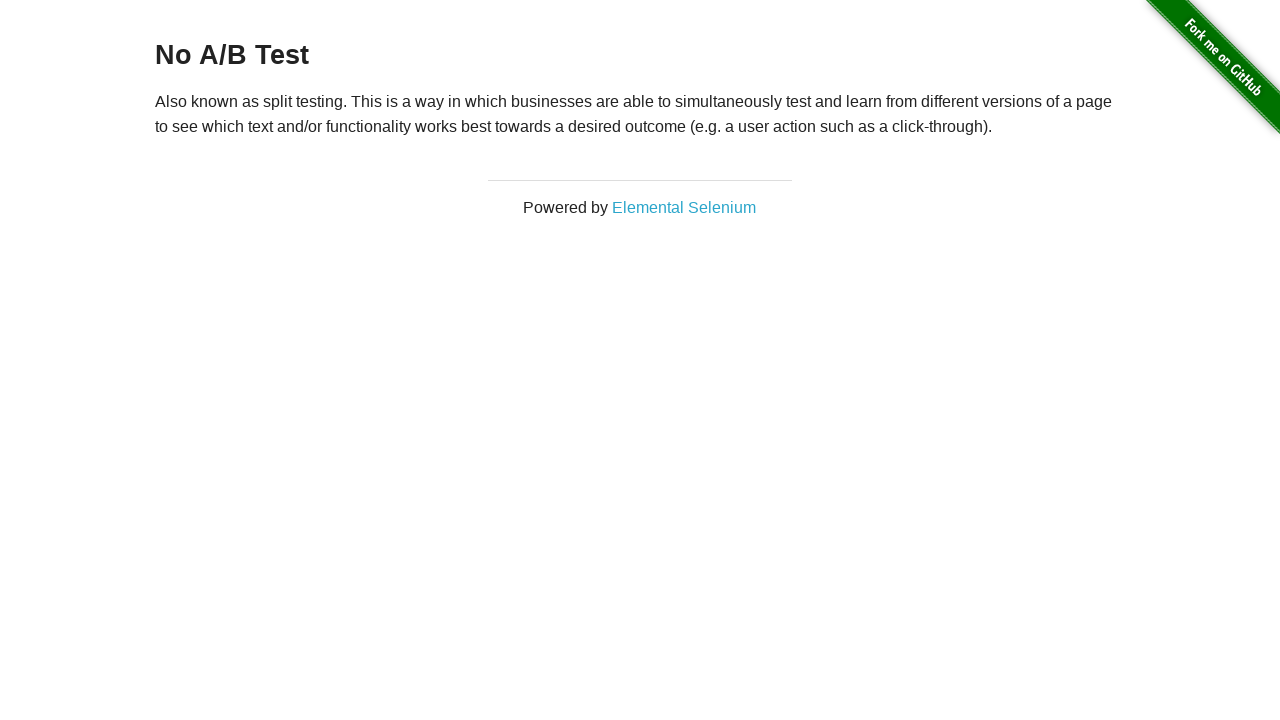